Tests search functionality on a bookstore website by entering a search term and verifying results appear

Starting URL: https://automationbookstore.dev/

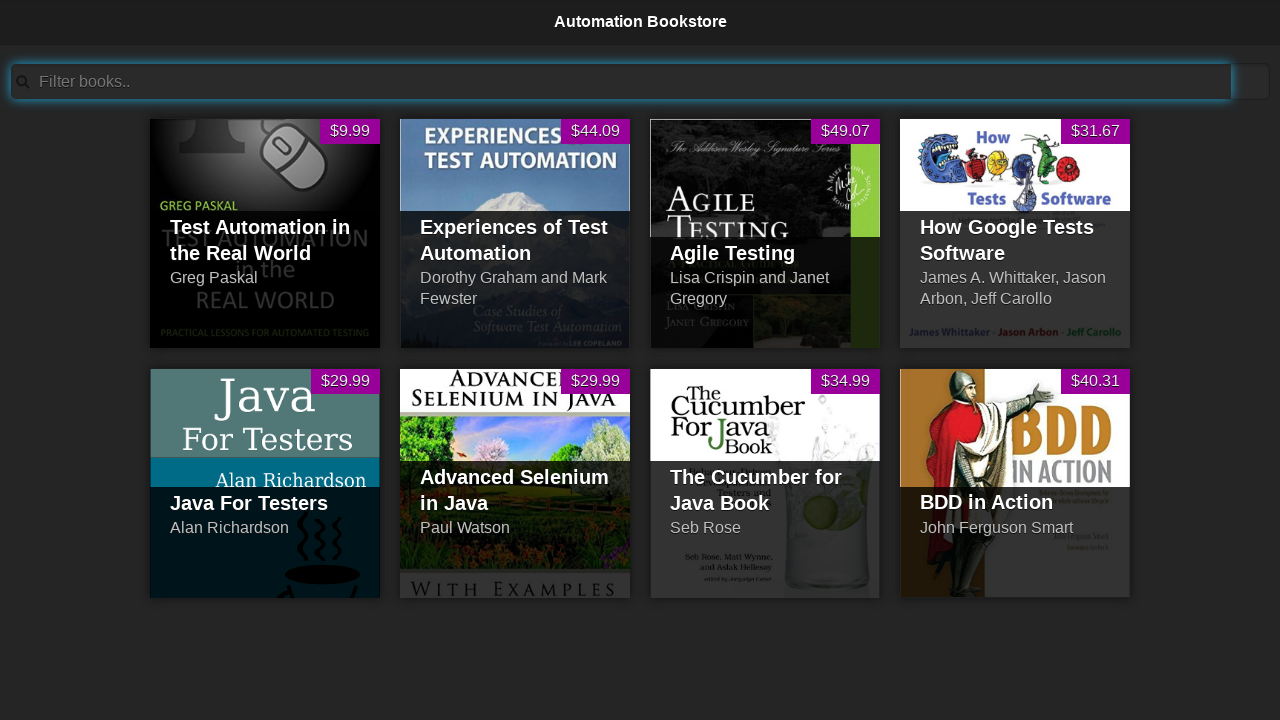

Filled search bar with 'testing' on #searchBar
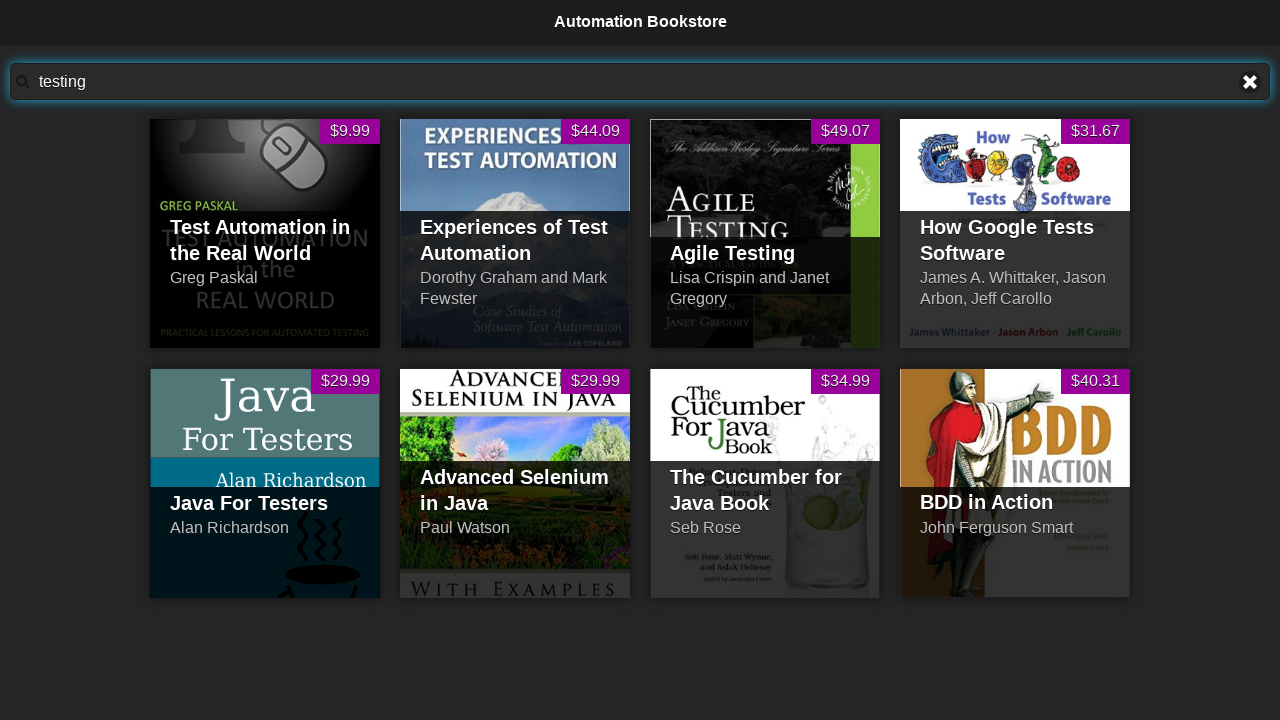

Search results appeared with 'Agile Testing' book
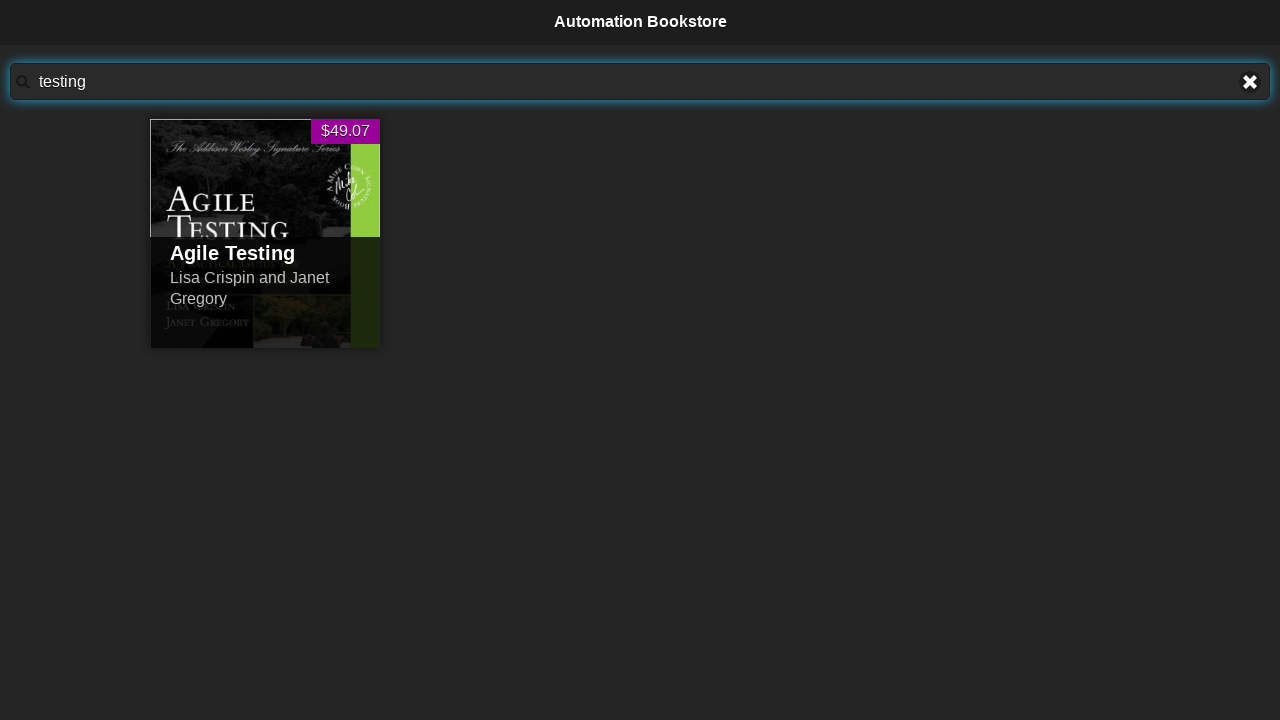

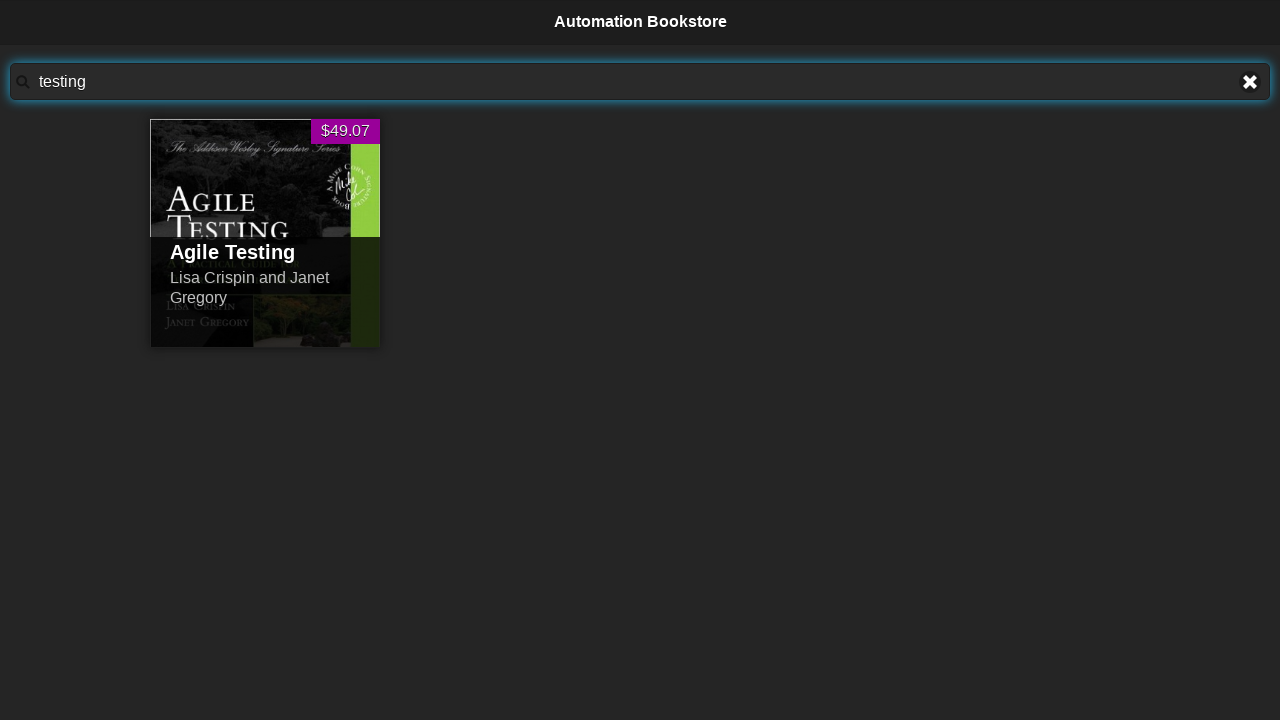